Tests a math puzzle form by reading an input value from the page, calculating the result using a logarithmic formula, filling in the answer, checking a checkbox, selecting a radio button, and submitting the form.

Starting URL: http://suninjuly.github.io/math.html

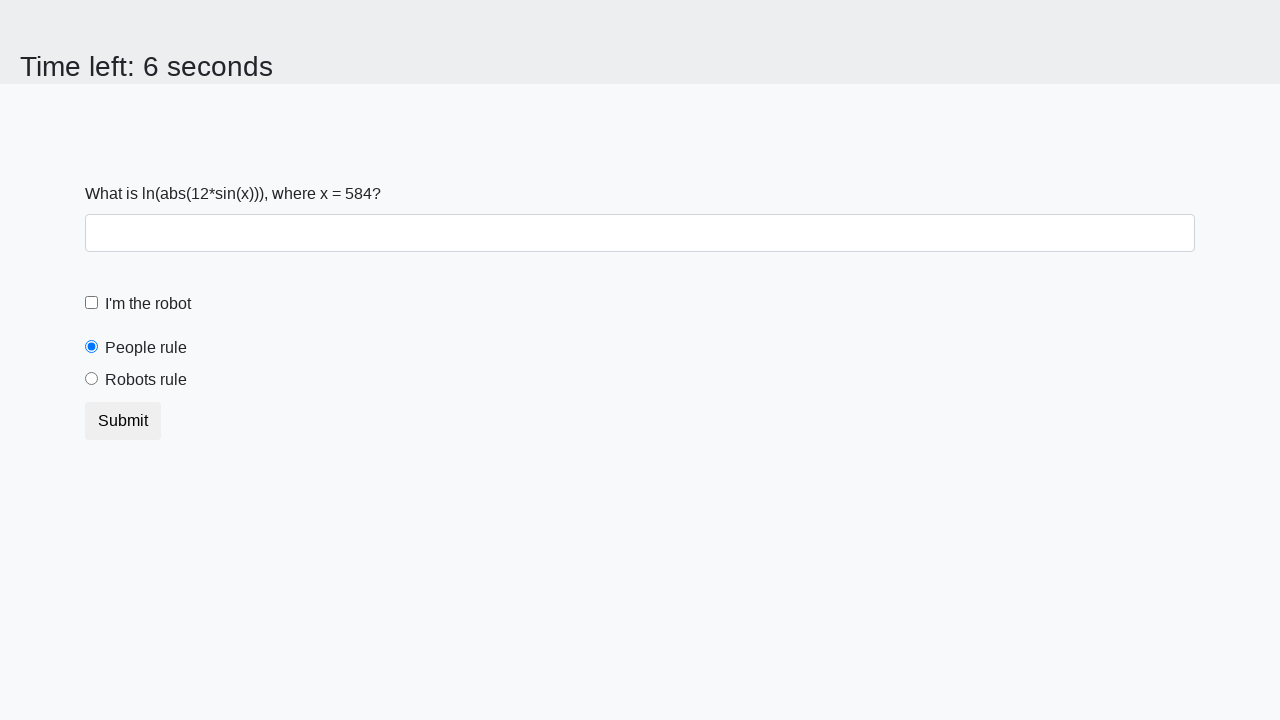

Located the input value element
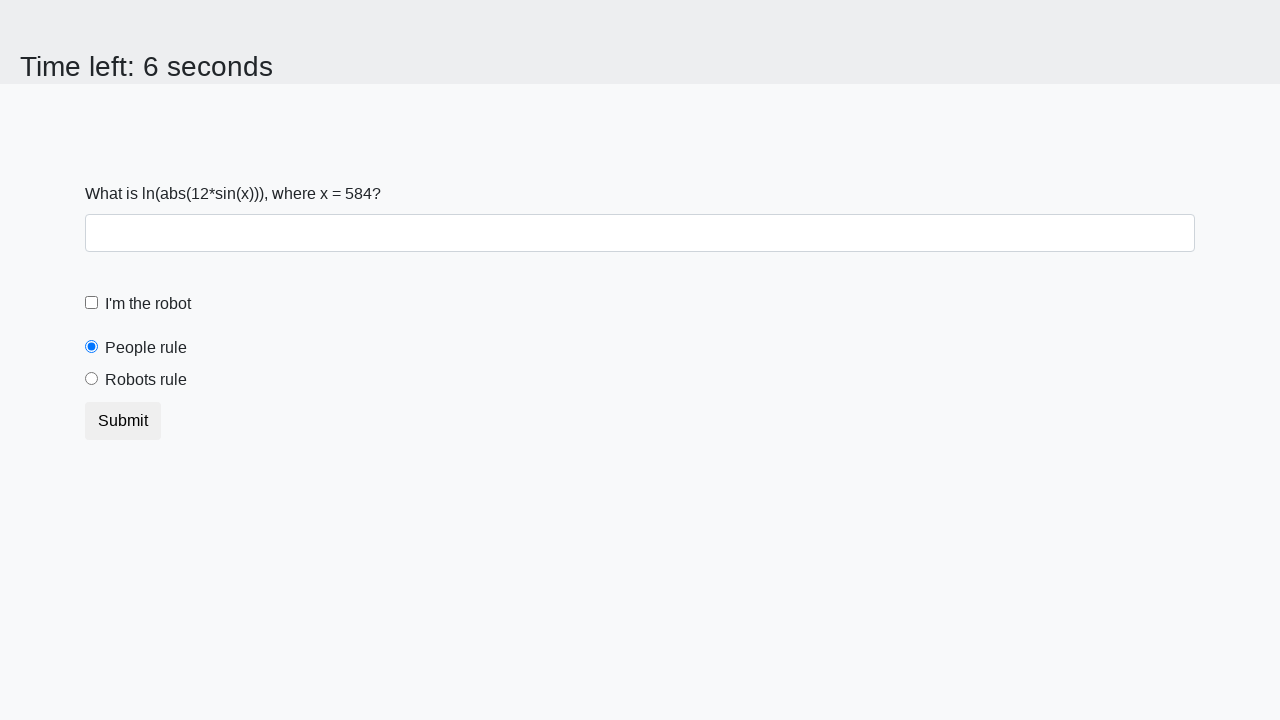

Read input value from page: 584
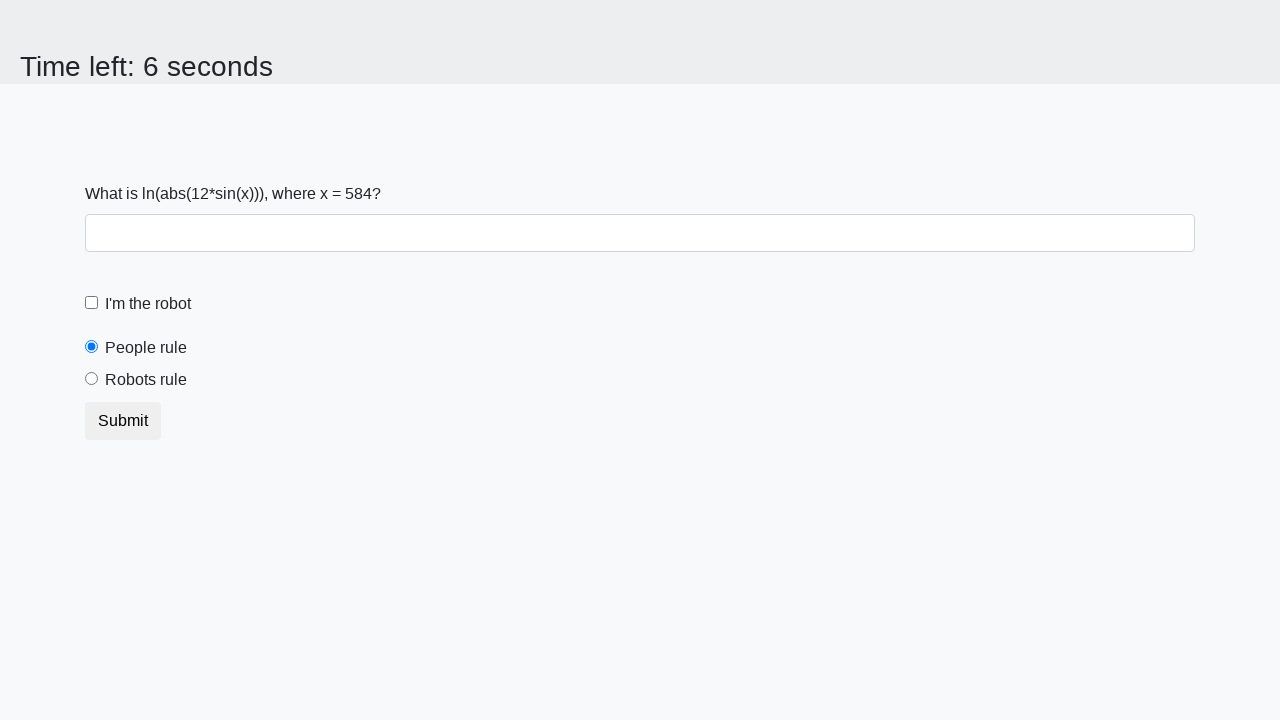

Calculated result using logarithmic formula: 1.3760437430633135
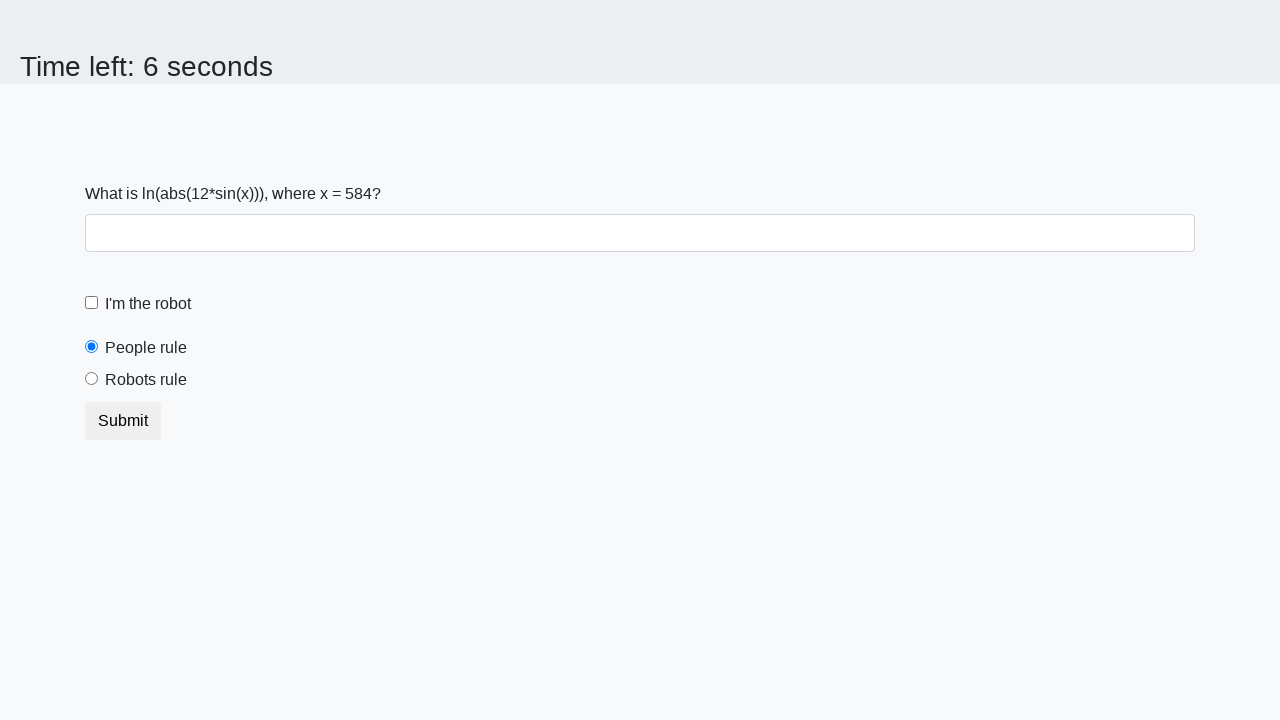

Filled answer field with calculated value on #answer
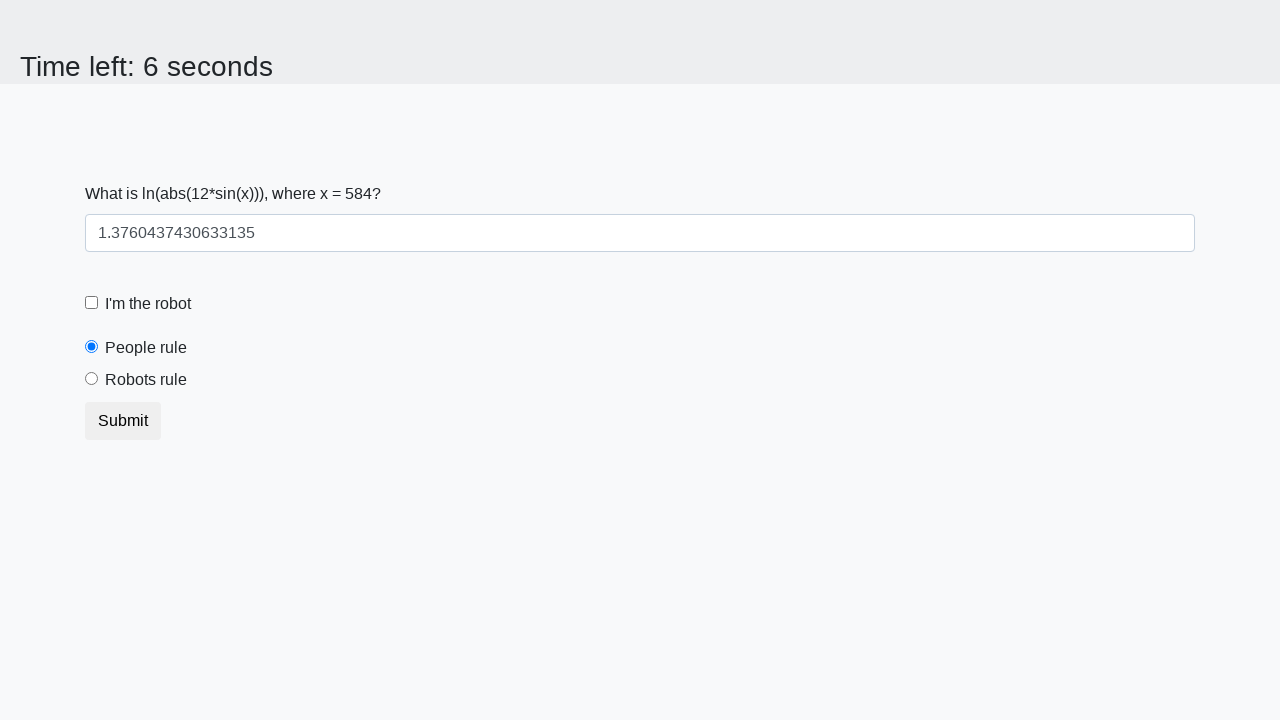

Checked the robot checkbox at (92, 303) on #robotCheckbox
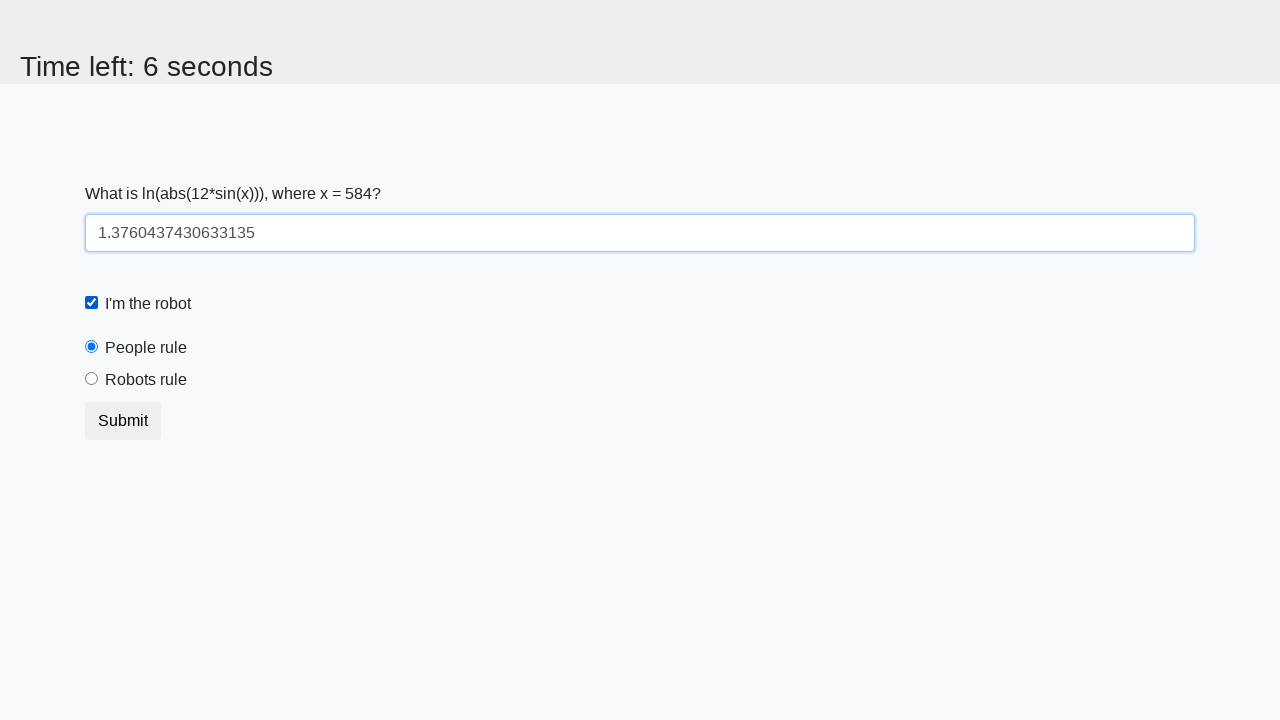

Selected the robots rule radio button at (92, 379) on #robotsRule
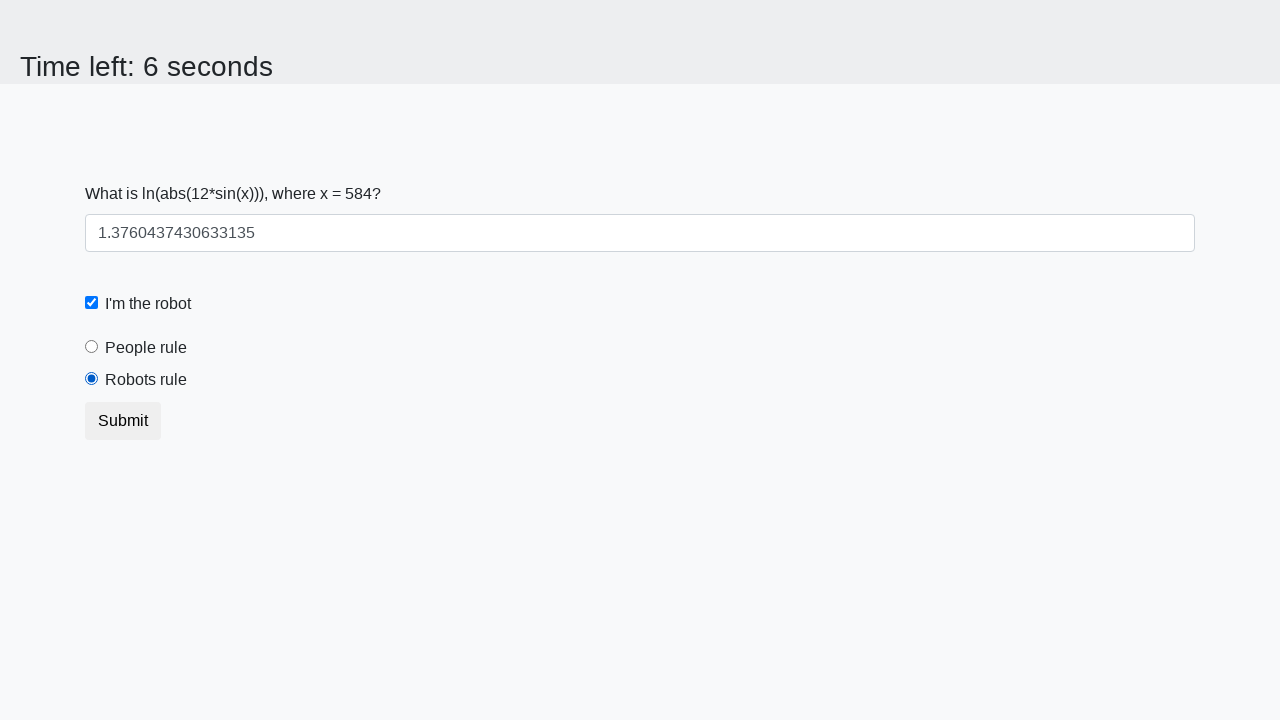

Clicked submit button to submit the form at (123, 421) on button.btn
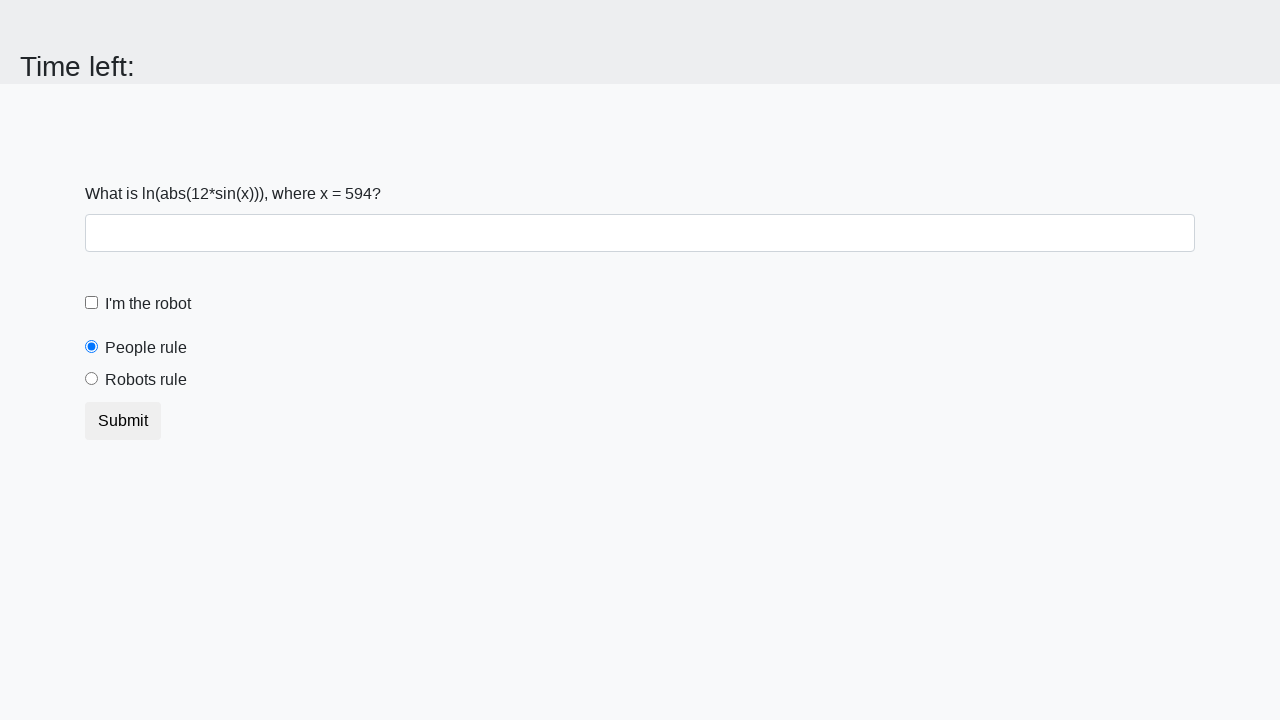

Waited 1000ms for page response
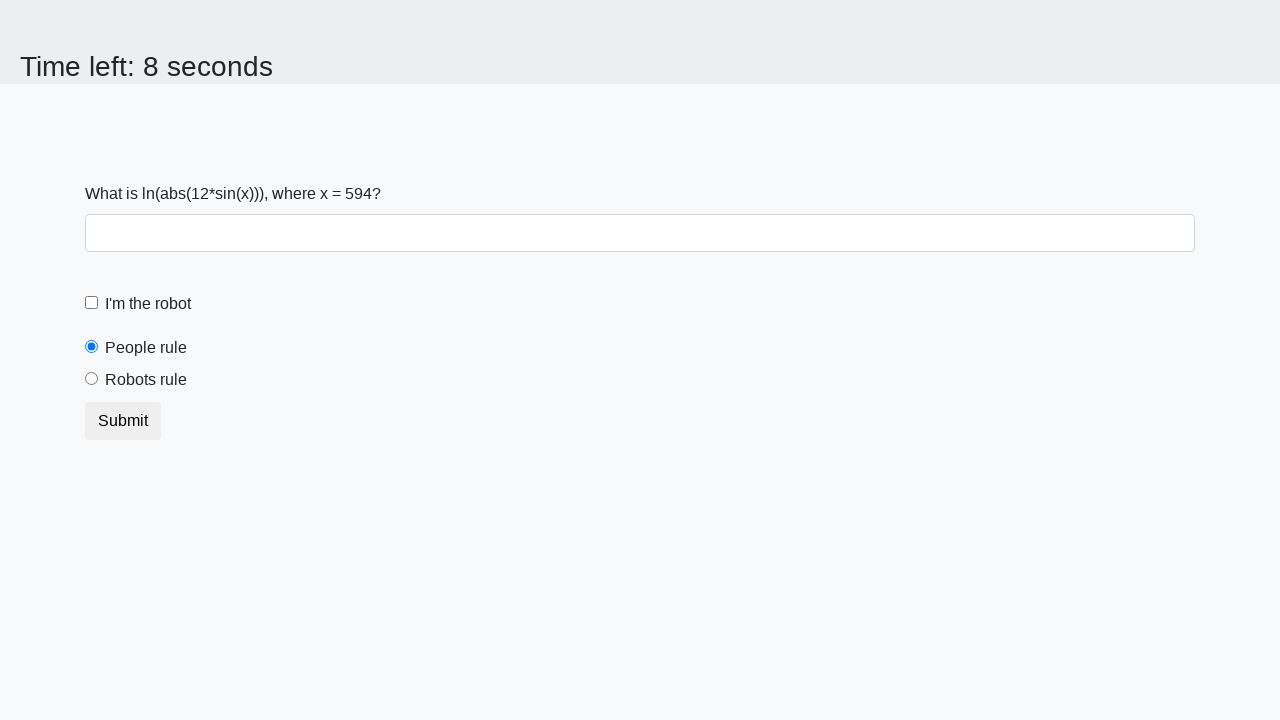

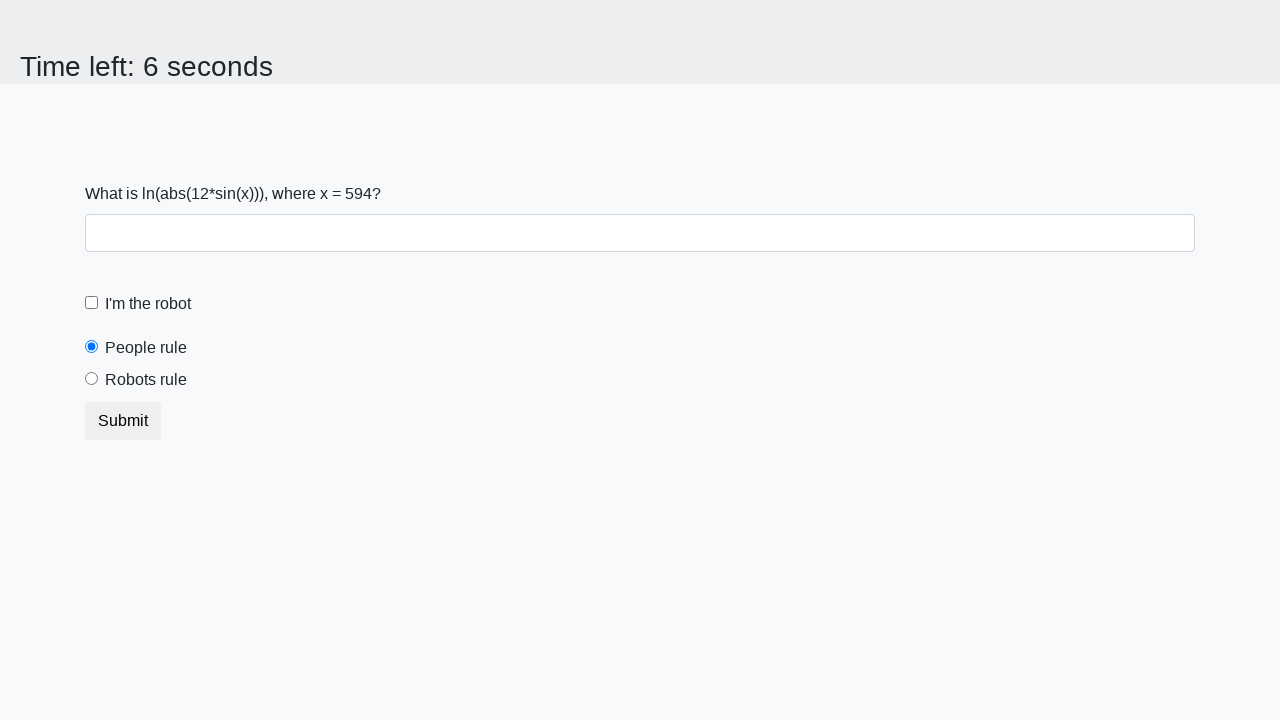